Navigates to JustWatch Spain's new releases page and waits for the timeline content to load, verifying the page displays premiere information correctly.

Starting URL: https://www.justwatch.com/es/nuevo

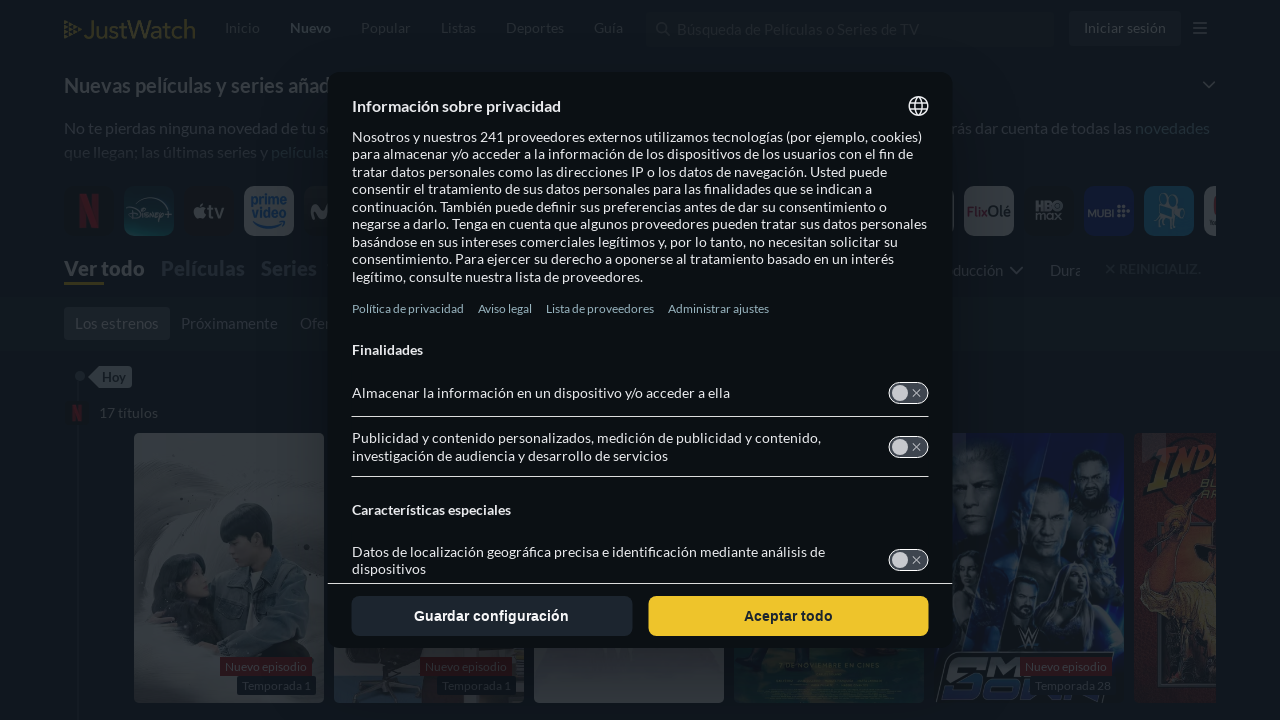

Navigated to JustWatch Spain's new releases page
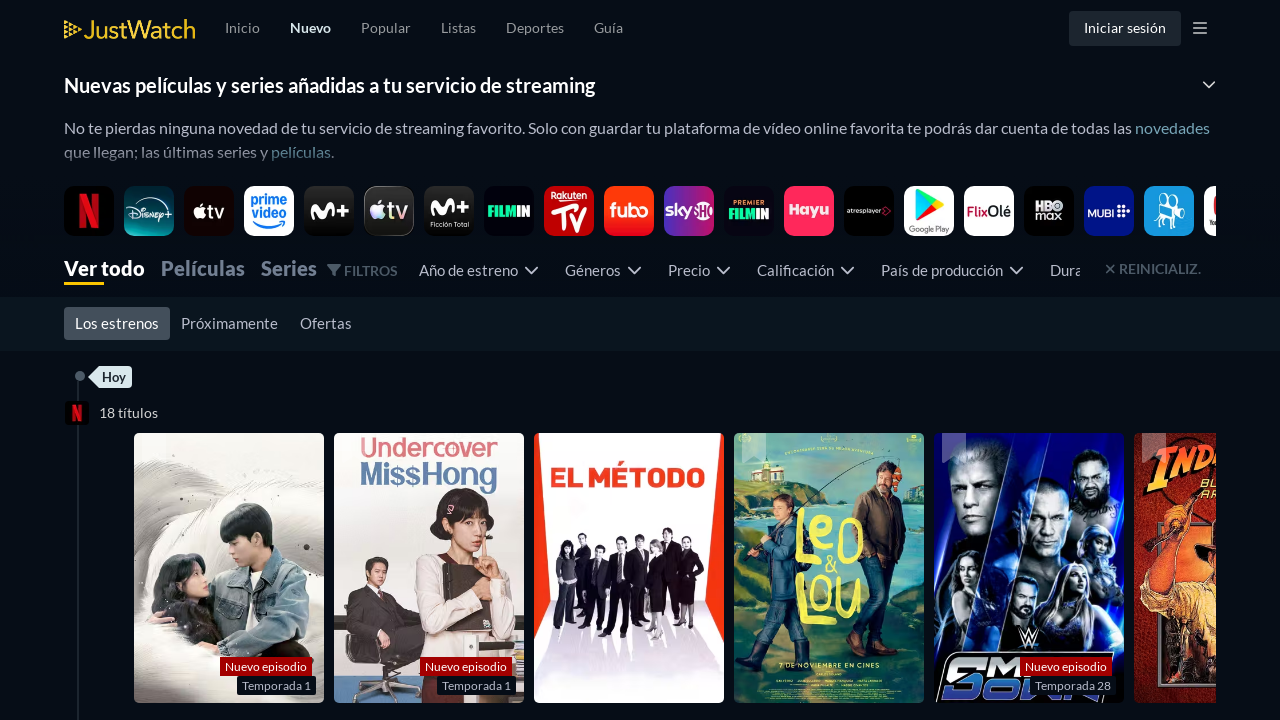

Timeline content loaded successfully, page displays premiere information
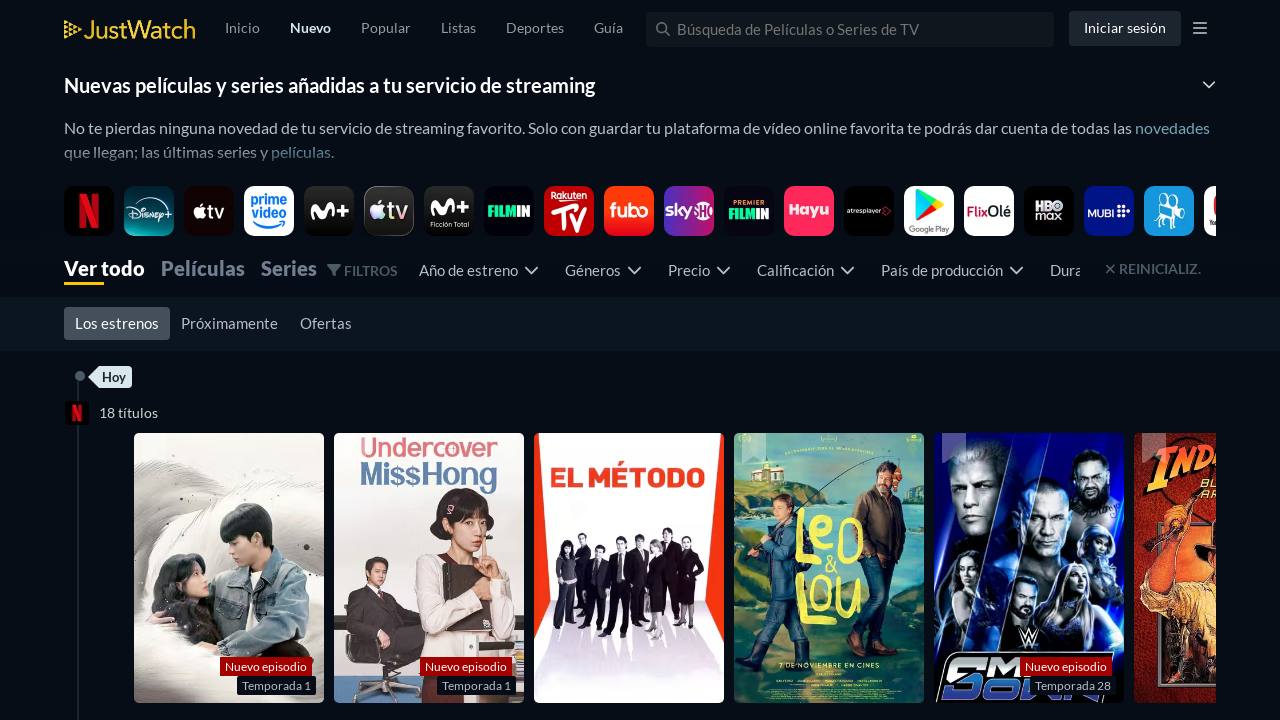

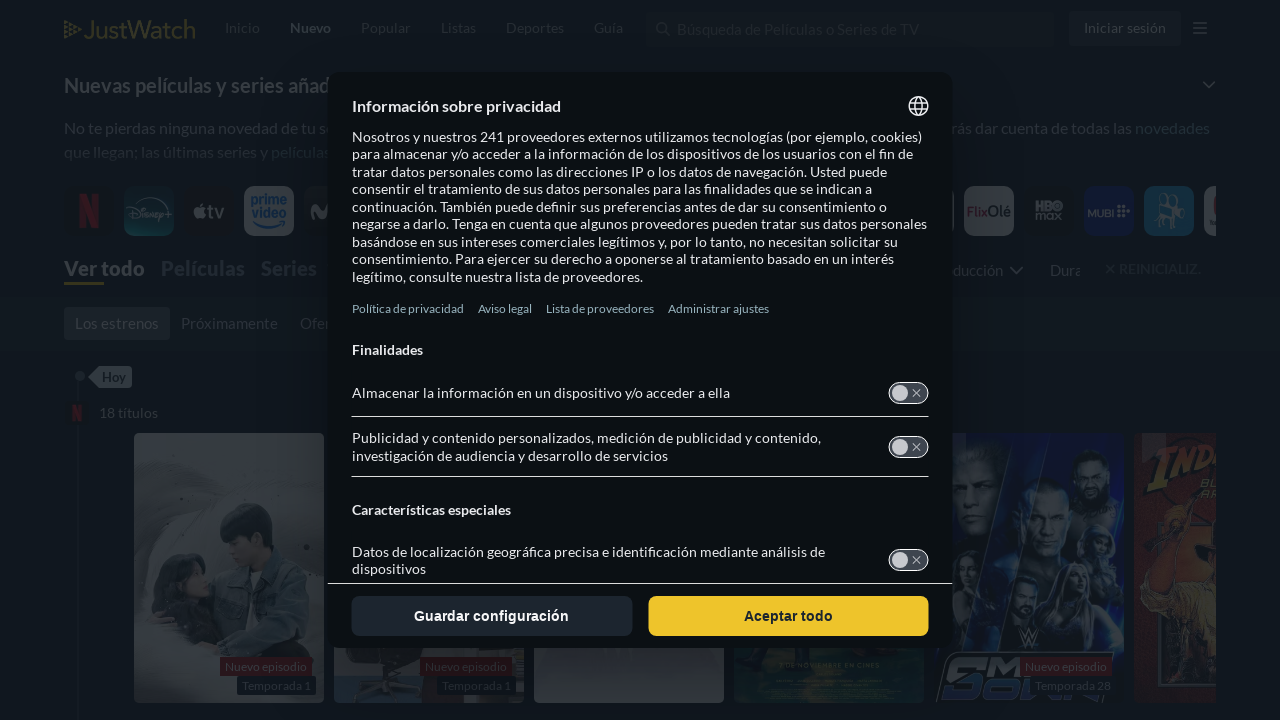